Navigates to Pro Kabaddi standings page and retrieves team statistics for a specific team by locating team data in the standings table

Starting URL: https://www.prokabaddi.com/standings

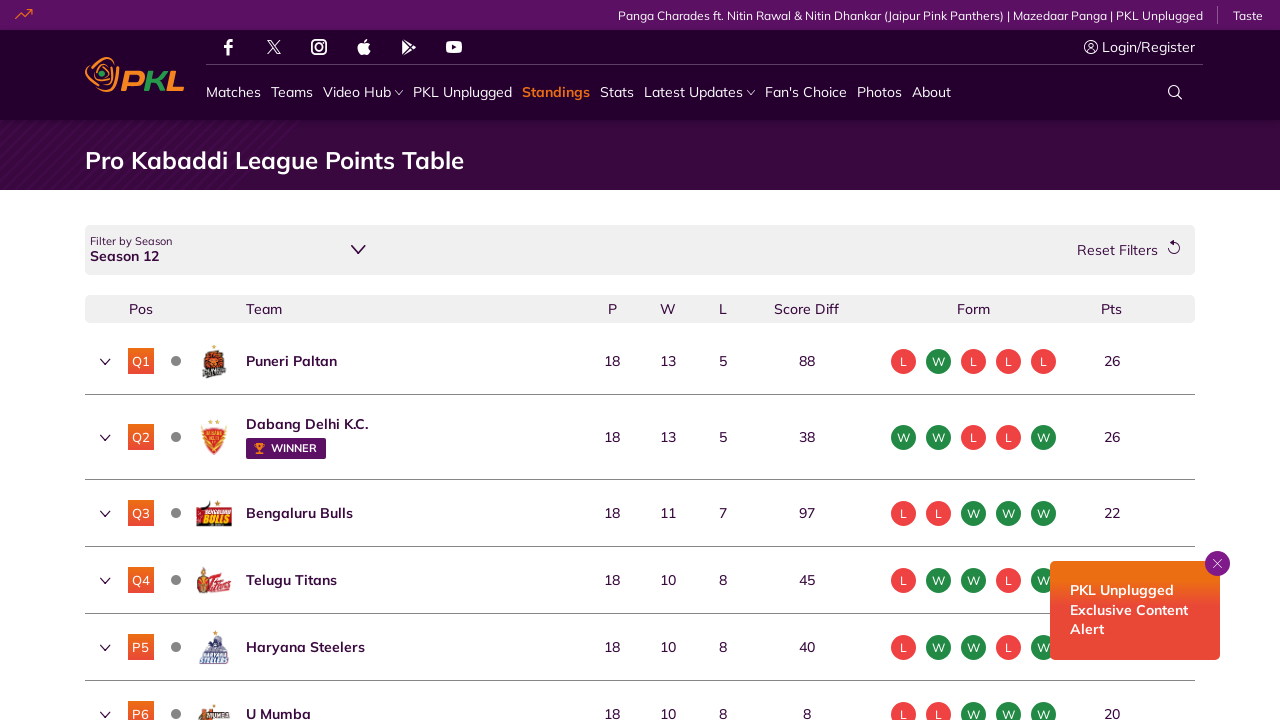

Waited for standings table to load with div.team-name selector
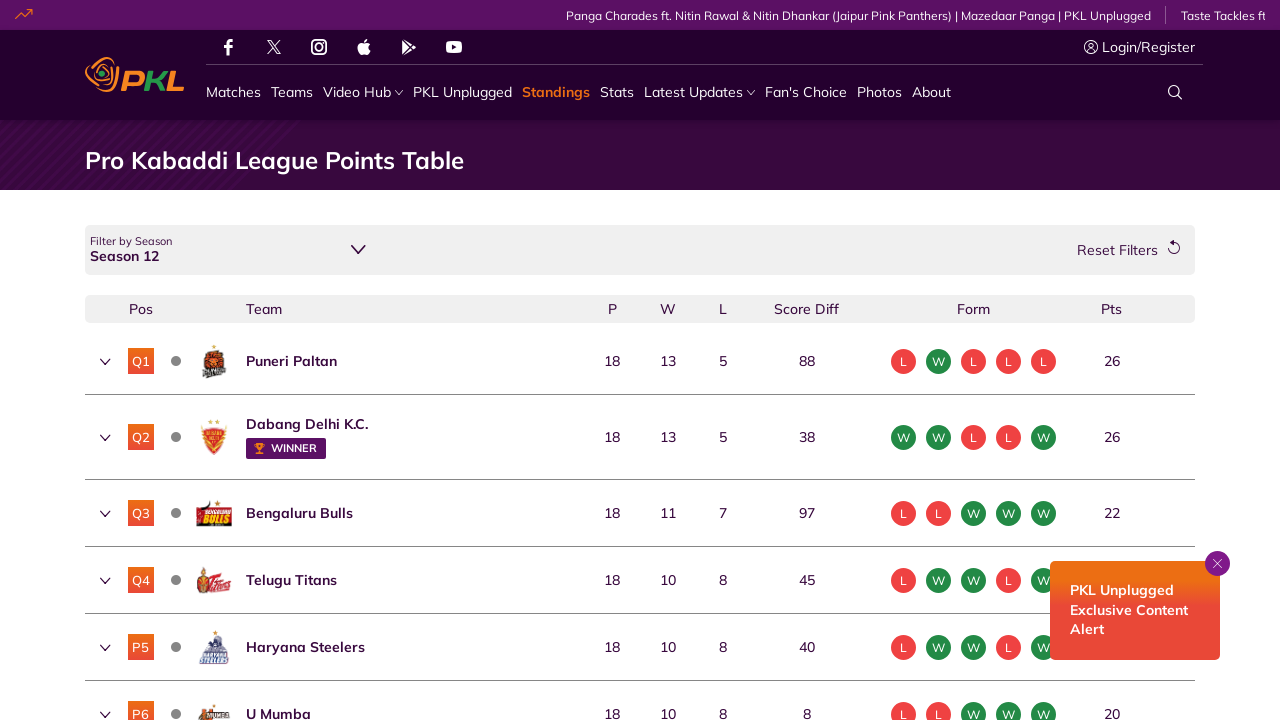

Defined team to search for: Bengaluru Bulls
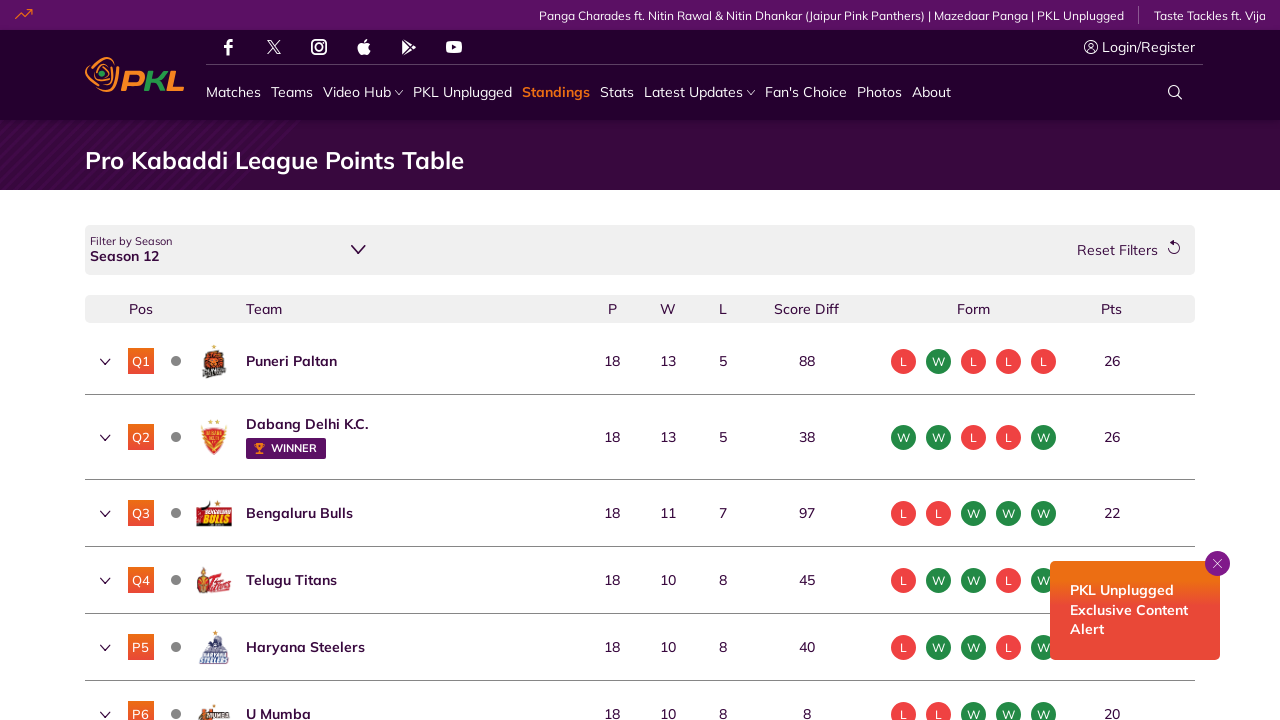

Retrieved team details for Bengaluru Bulls from standings table
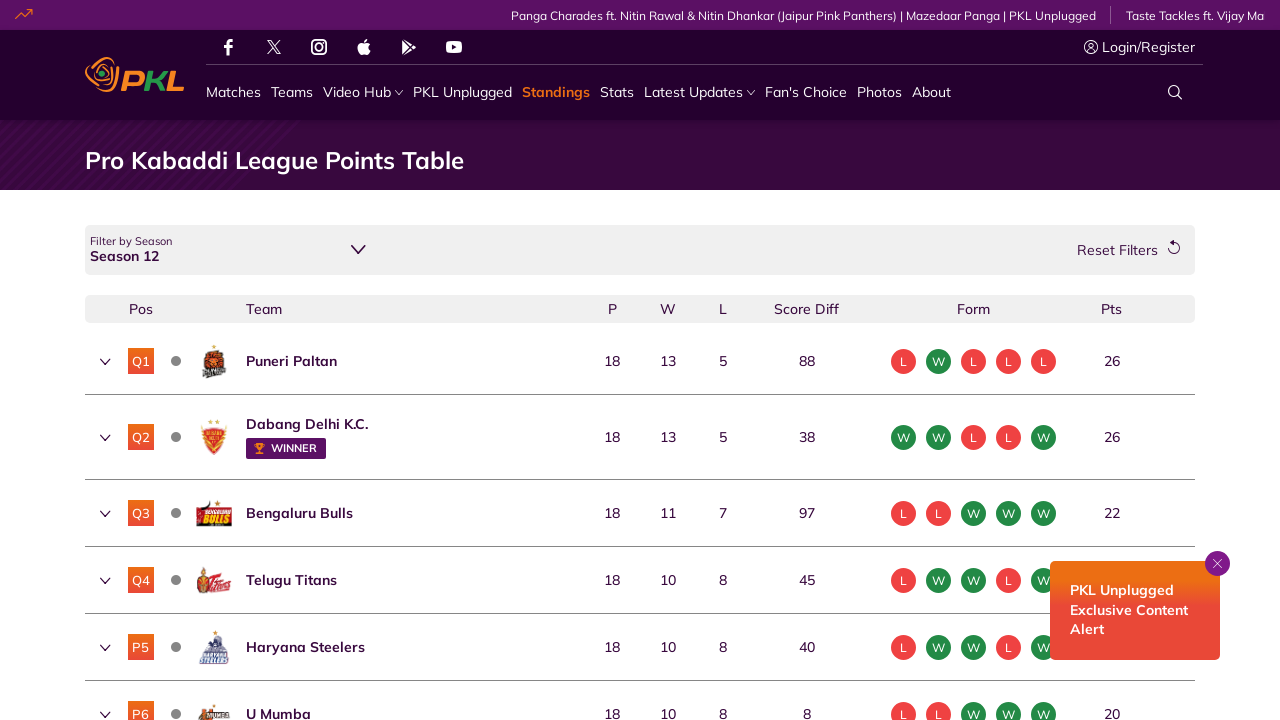

Retrieved table headings from standings table
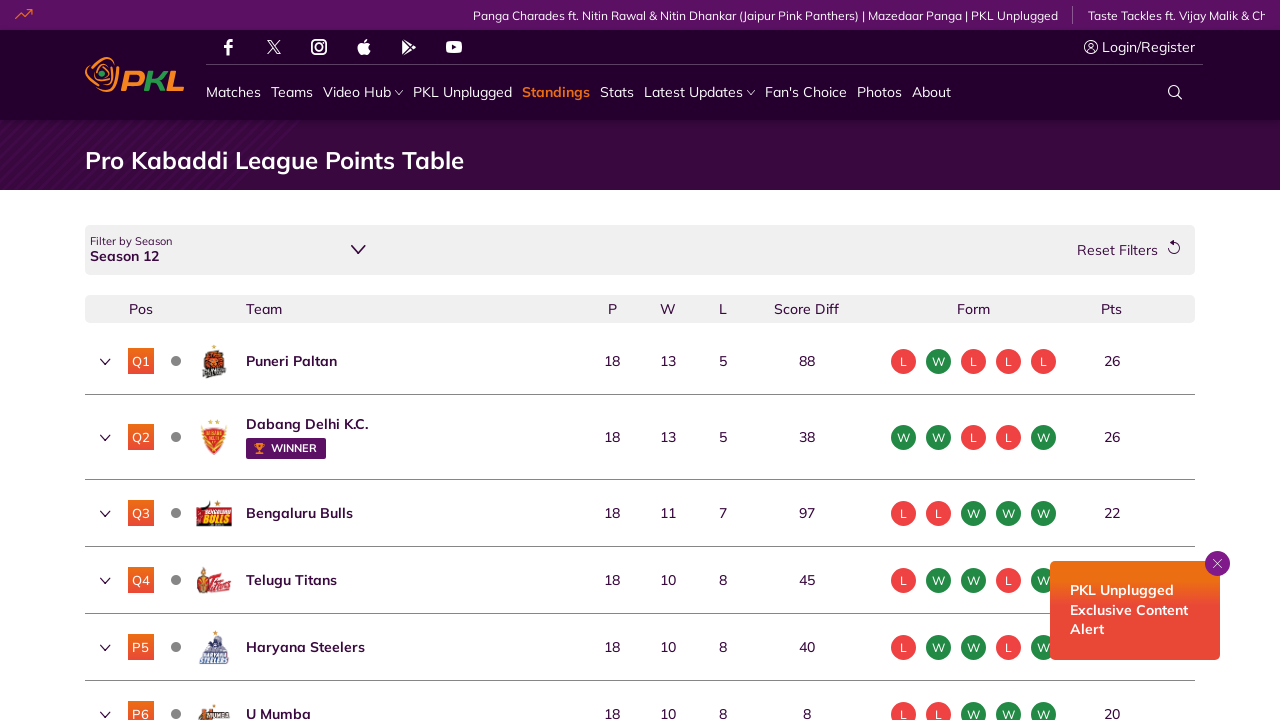

Verified that team data exists for Bengaluru Bulls
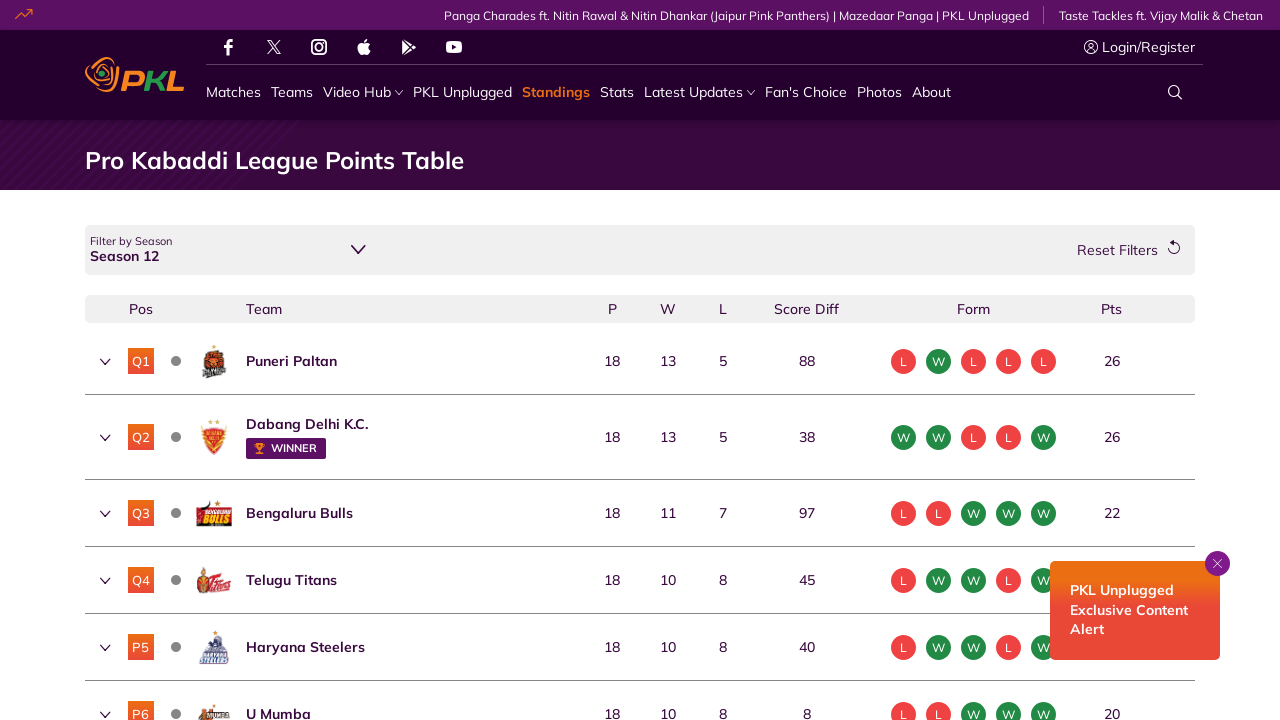

Verified that table headings are present on the page
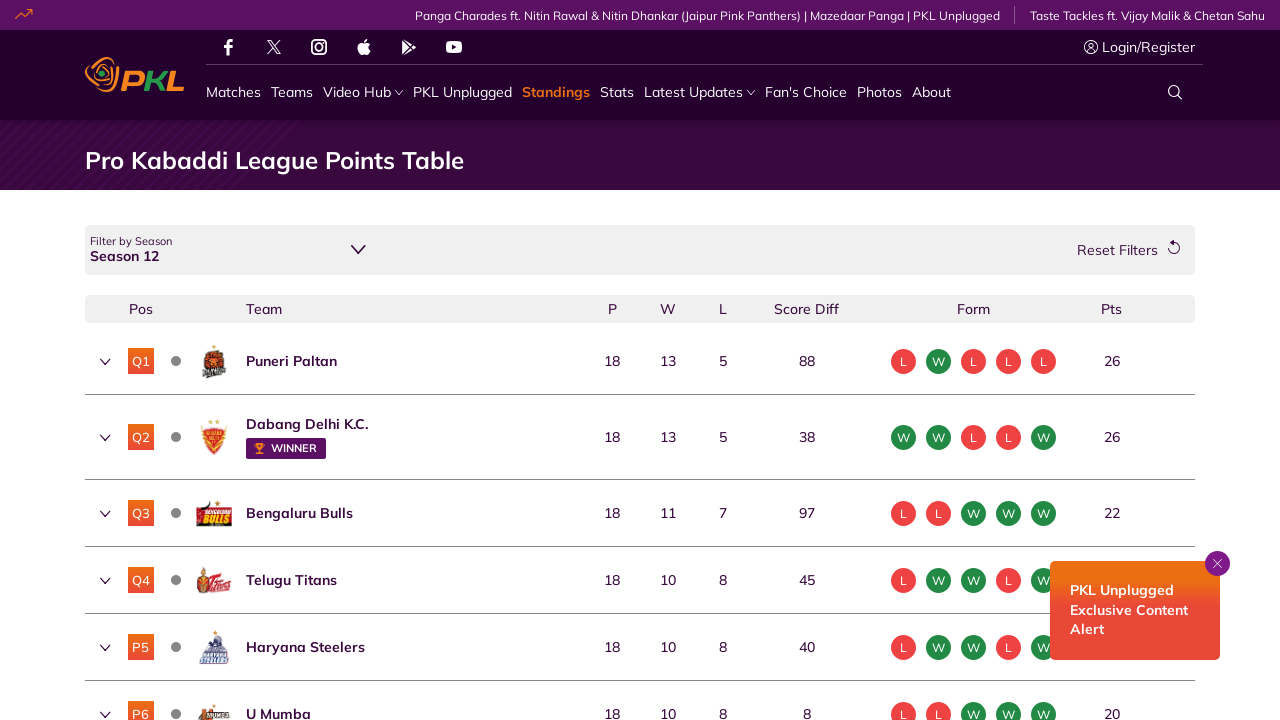

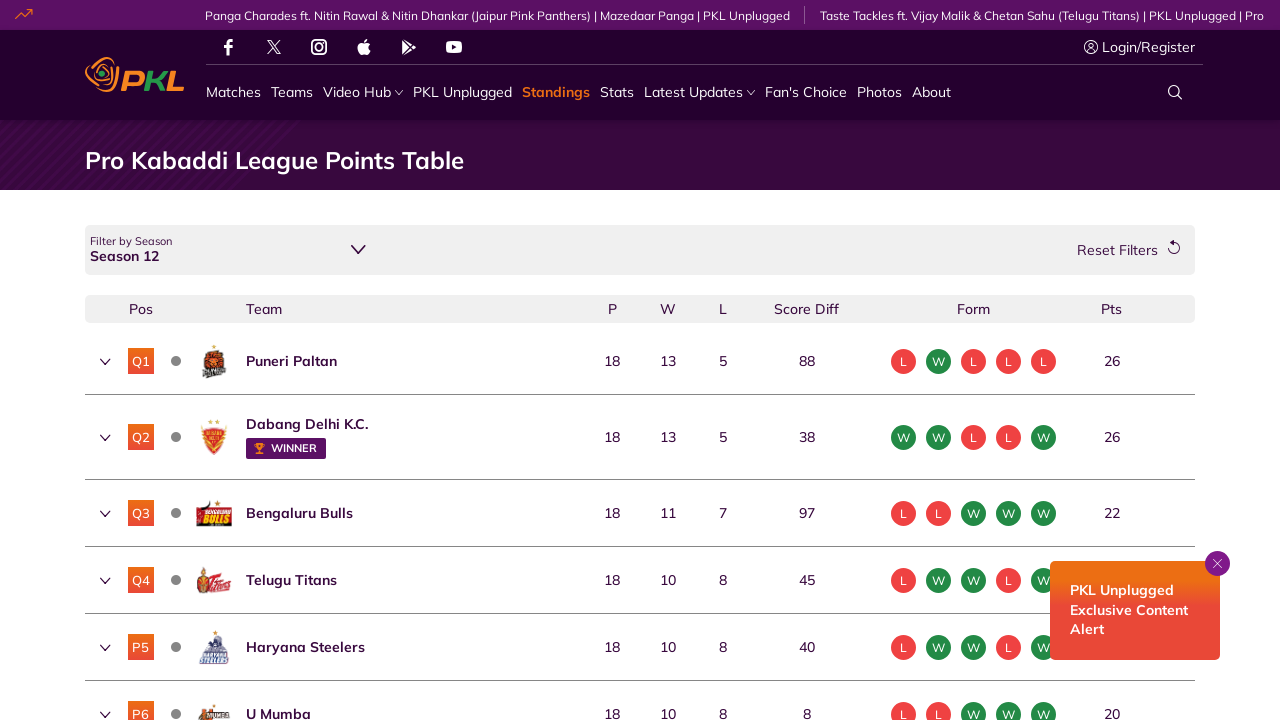